Fills out a complete practice form including personal information, date of birth, subjects, hobbies, file upload, address, and state/city dropdowns, then submits the form.

Starting URL: https://demoqa.com/automation-practice-form

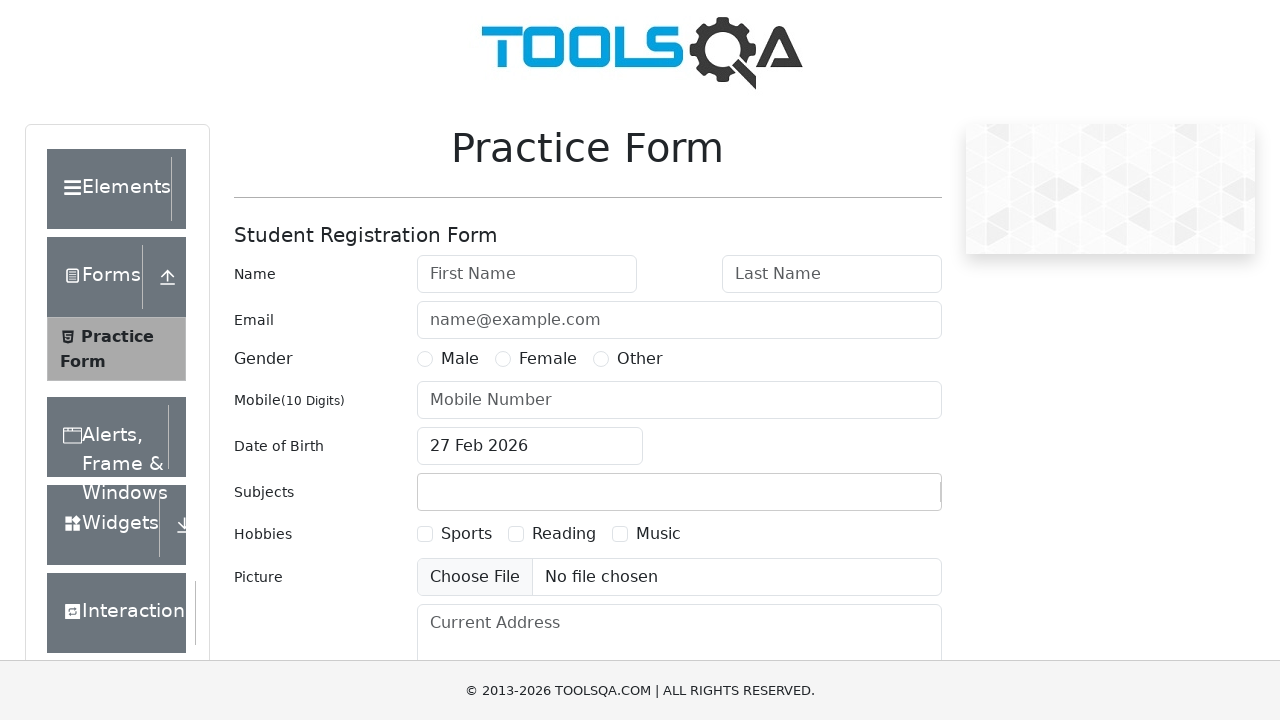

Filled first name field with 'Jonathan' on #firstName
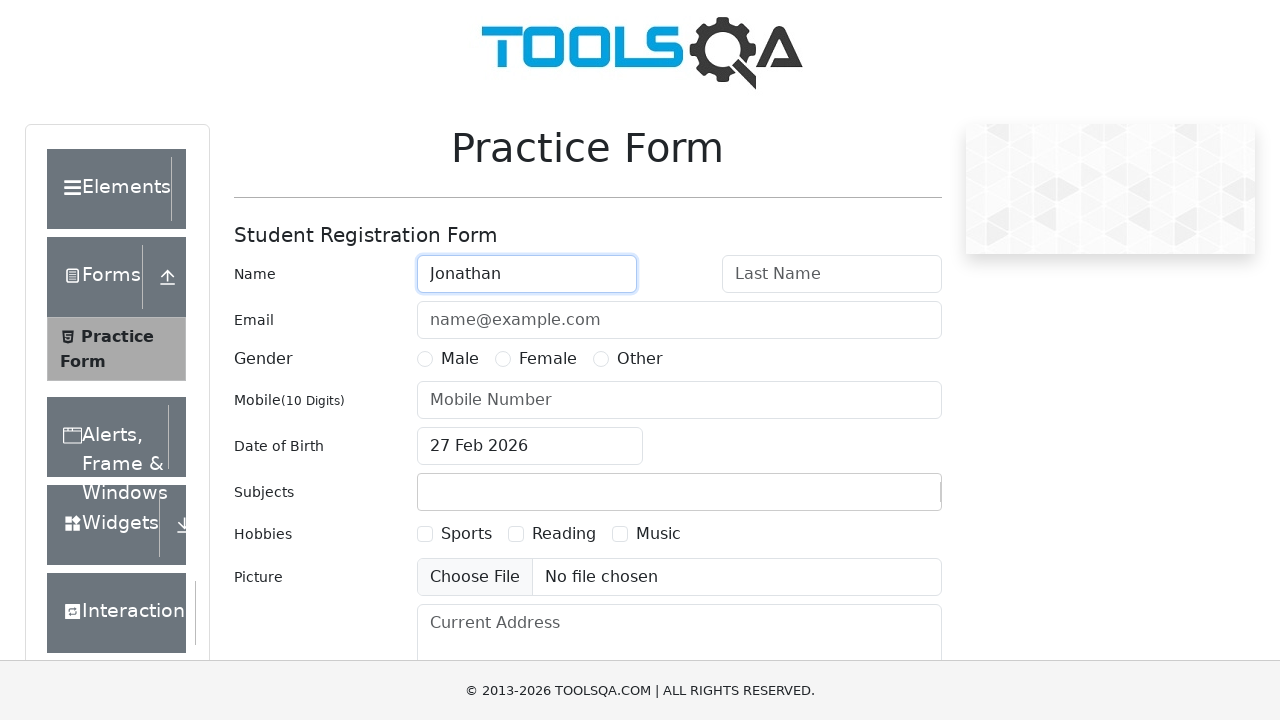

Filled last name field with 'Williams' on #lastName
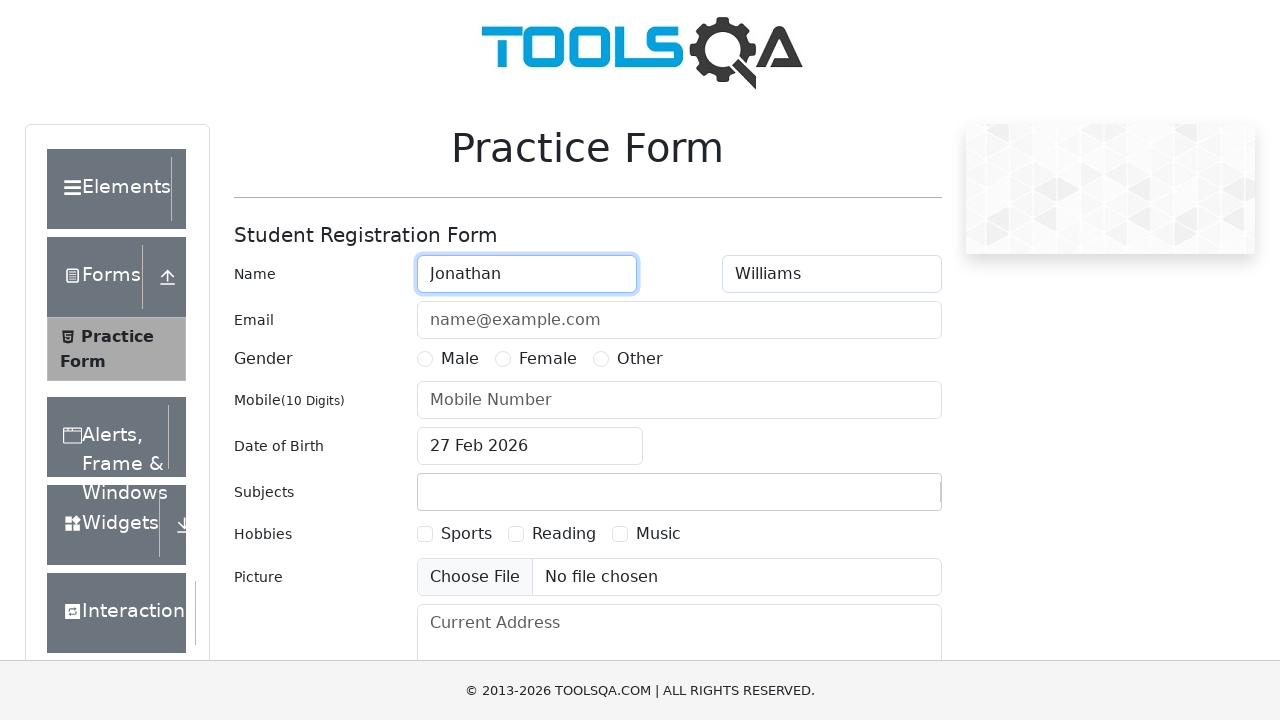

Filled email field with 'jonathan.williams@testmail.org' on #userEmail
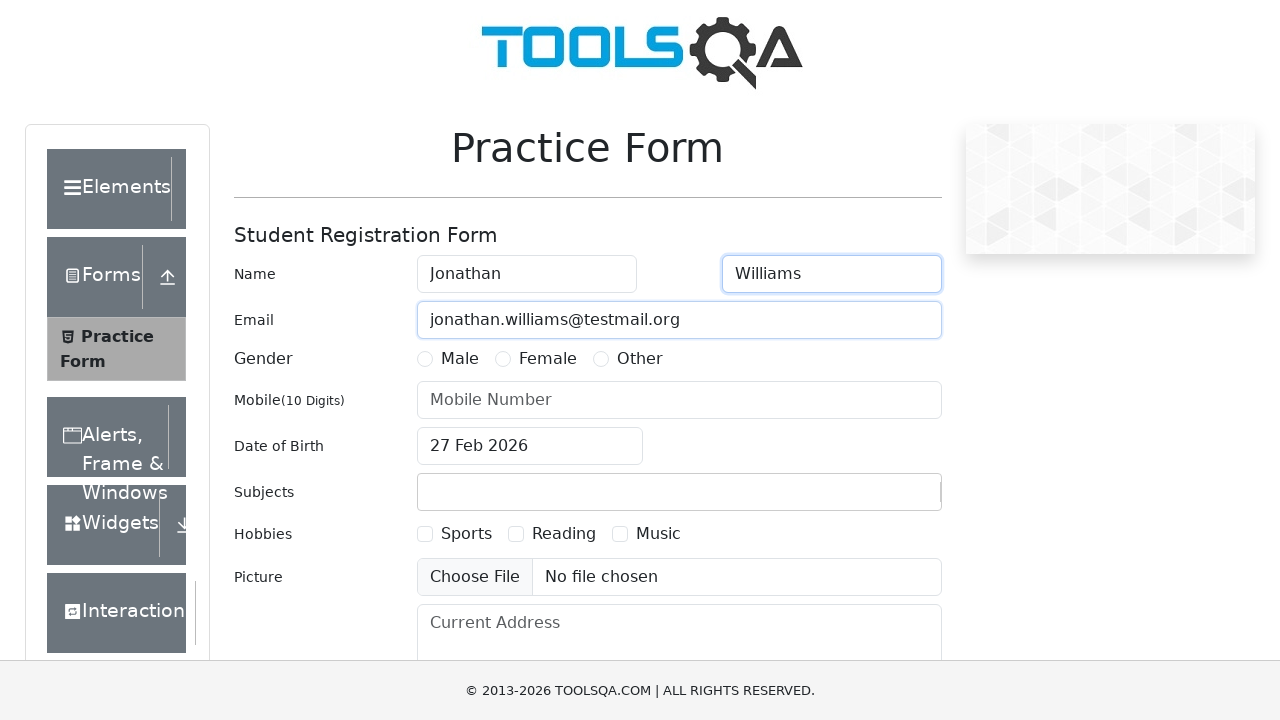

Selected Male gender option at (460, 359) on label[for='gender-radio-1']
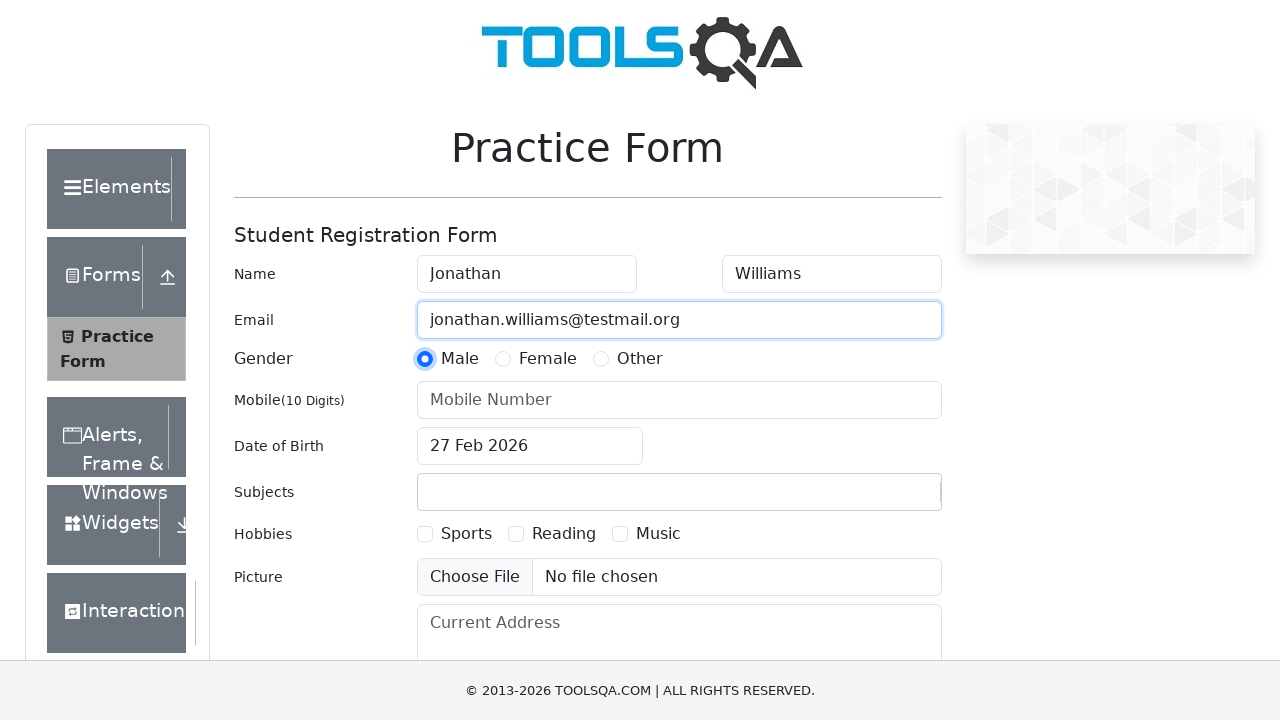

Filled phone number field with '5551234567' on #userNumber
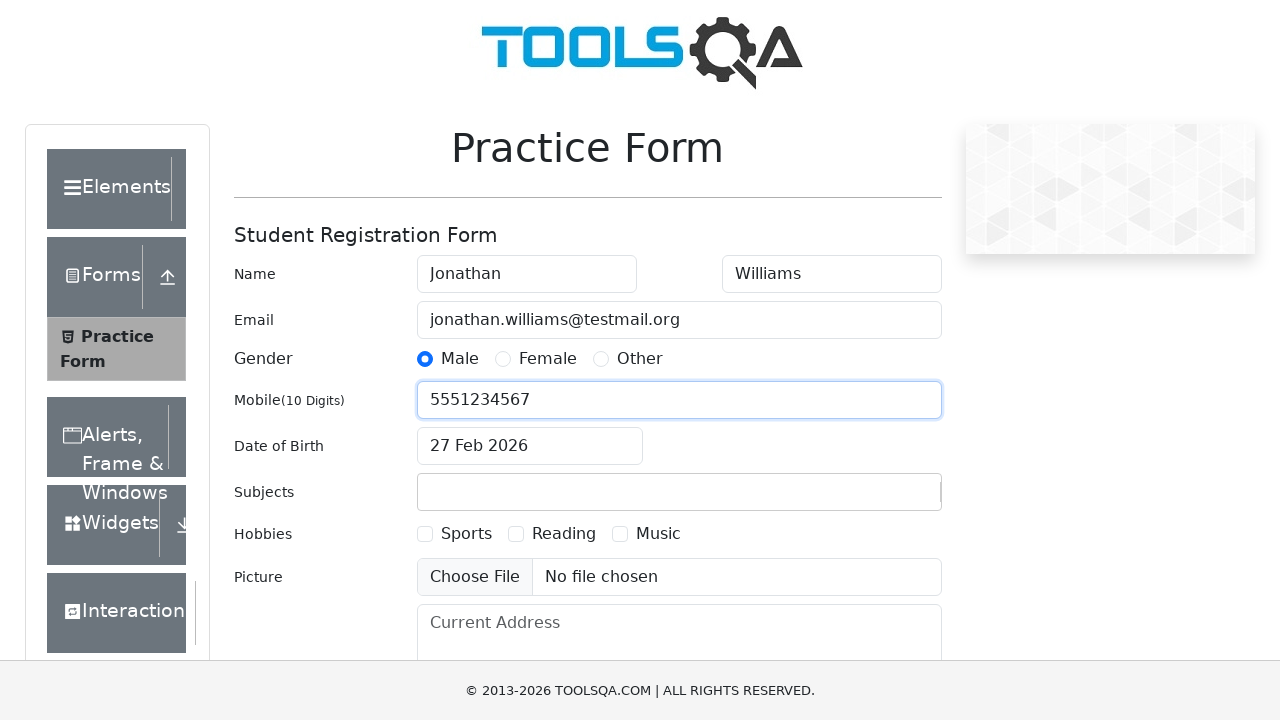

Clicked date of birth input field to open date picker at (530, 446) on #dateOfBirthInput
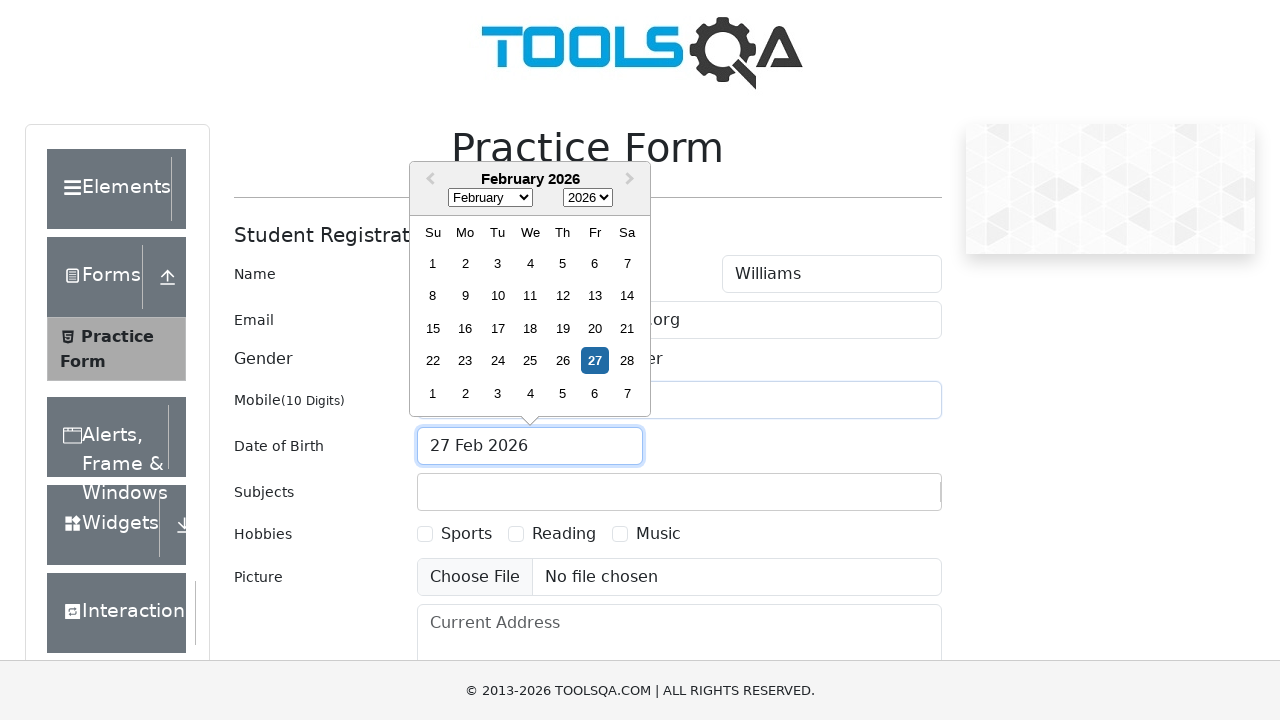

Selected December from month dropdown on .react-datepicker__month-select
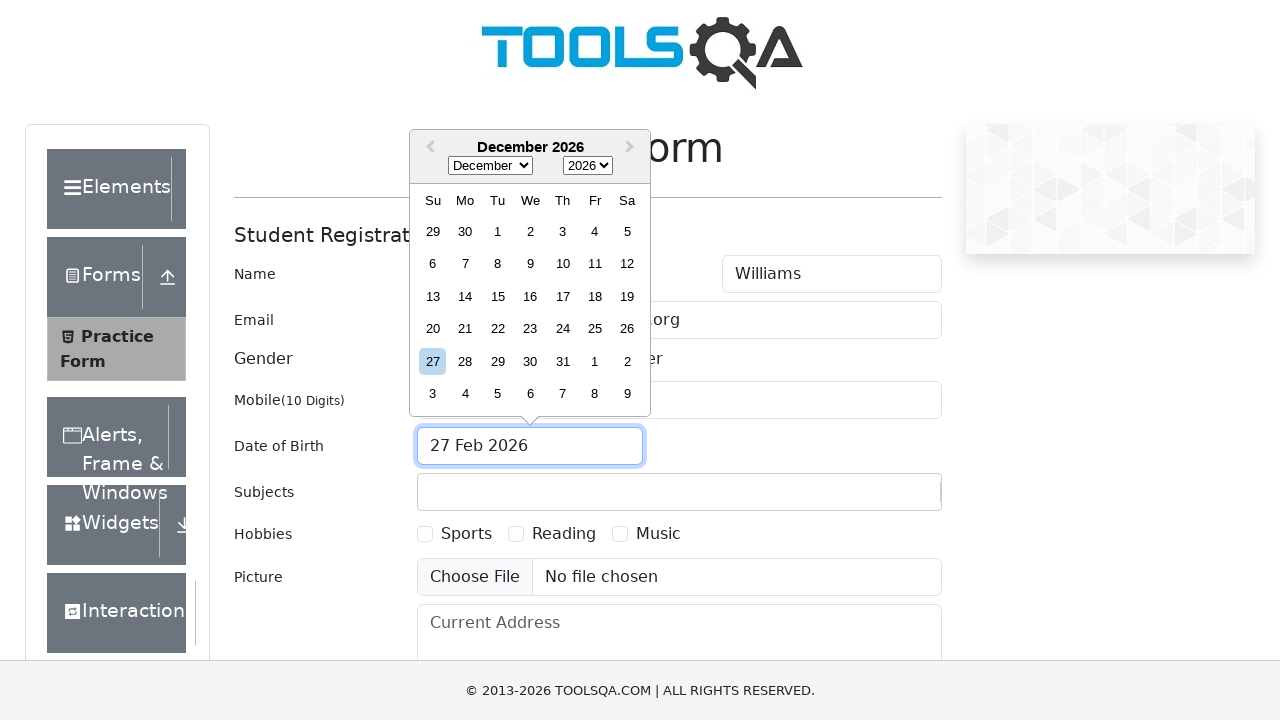

Selected 2021 from year dropdown on .react-datepicker__year-select
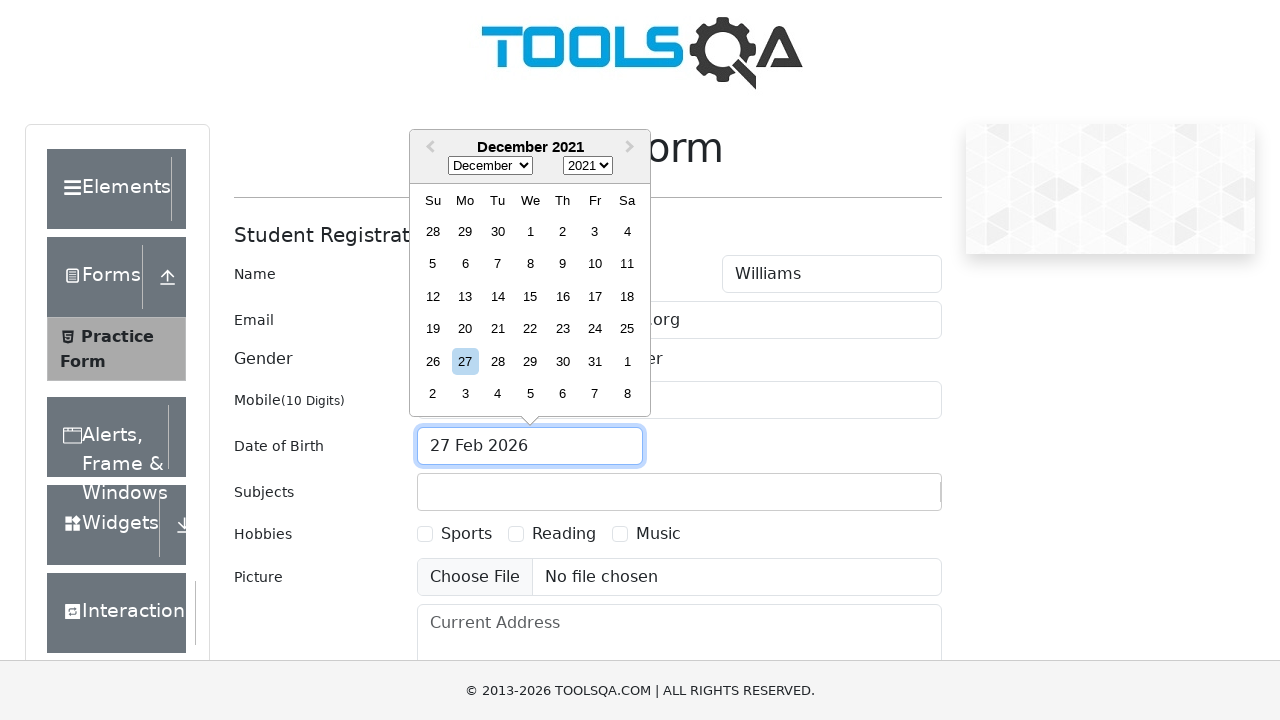

Clicked day 5 in date picker at (433, 264) on xpath=//div[contains(@class, 'react-datepicker__day') and text()='5' and not(con
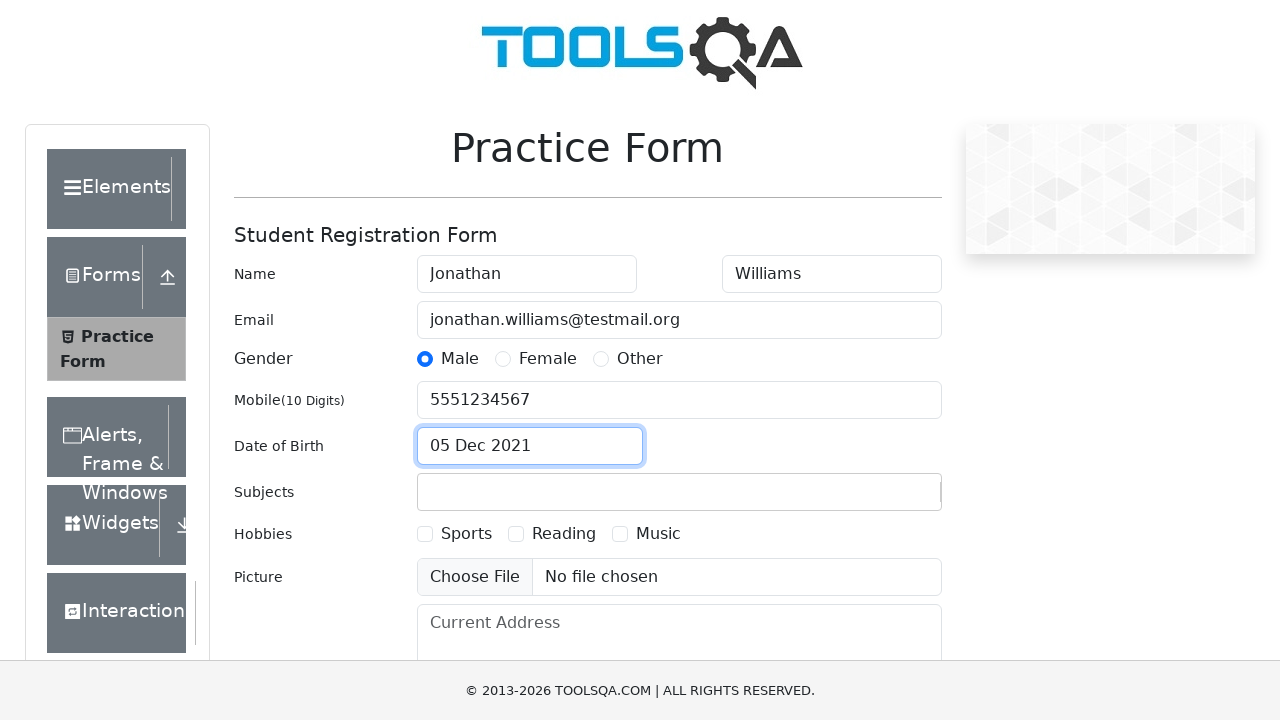

Filled subjects input field with 'Eng' on #subjectsInput
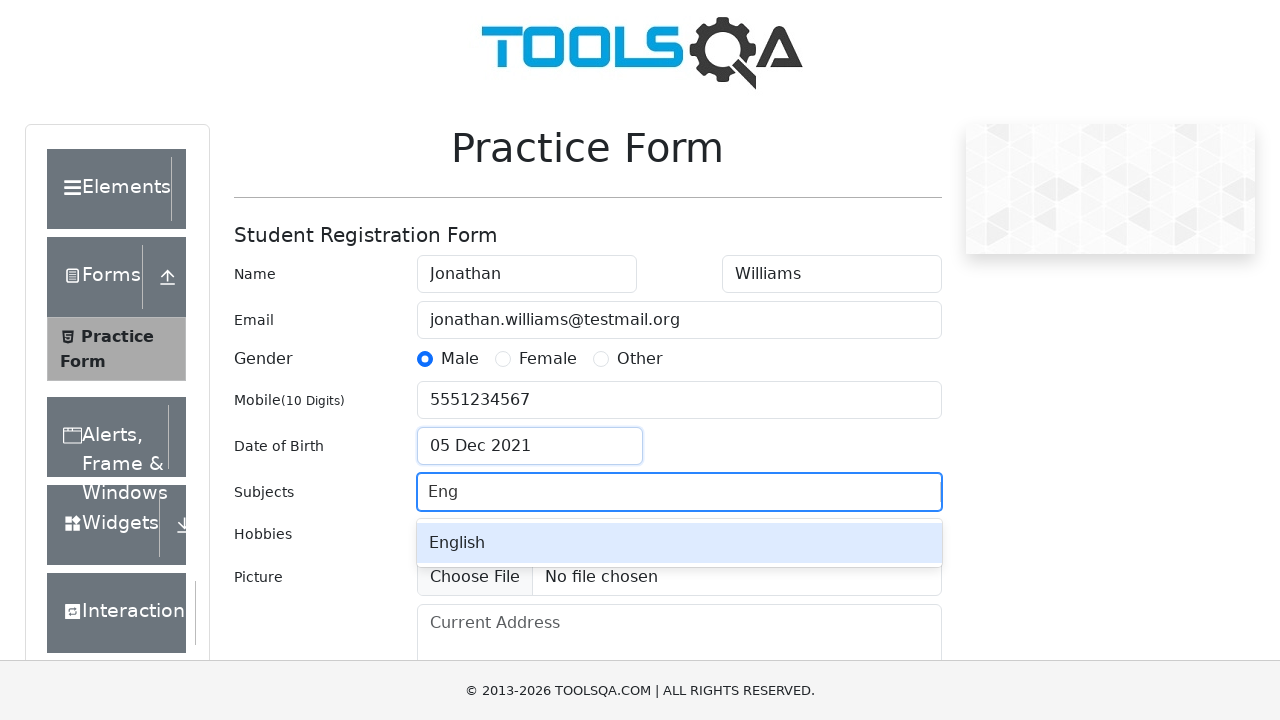

Pressed Enter to confirm subject selection on #subjectsInput
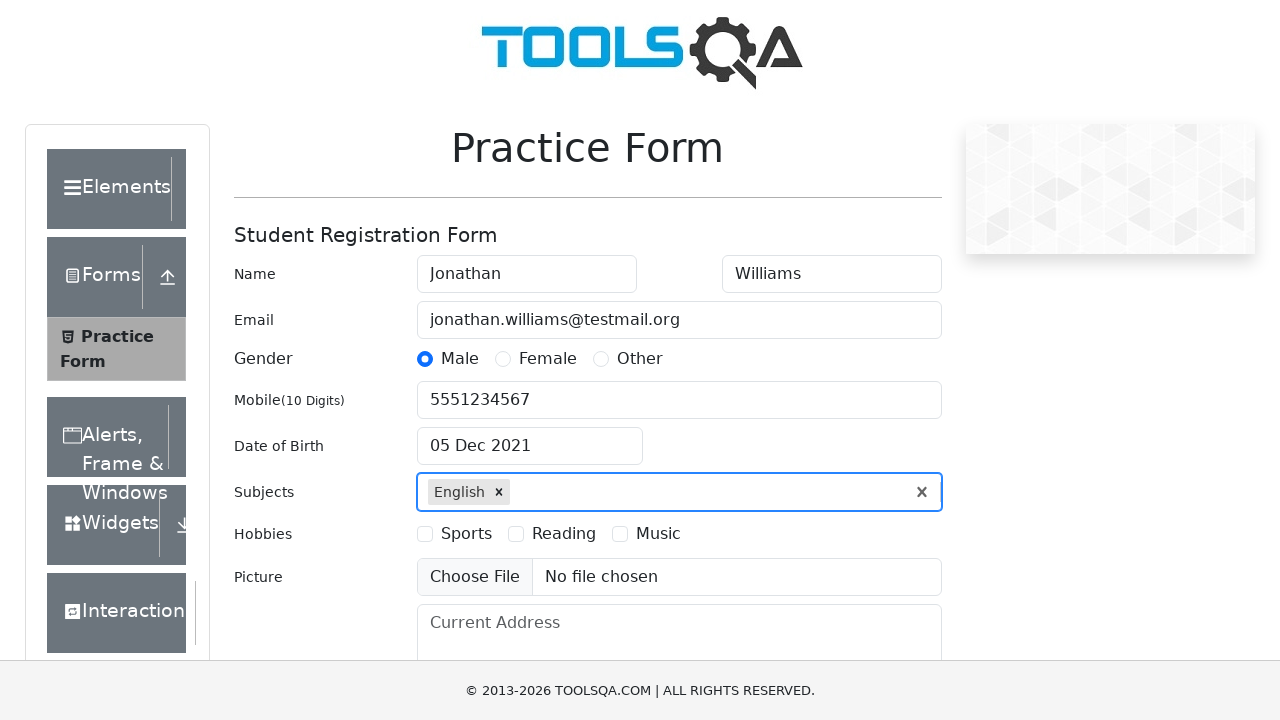

Selected Sports hobby at (466, 534) on xpath=//label[contains(text(),'Sports')]
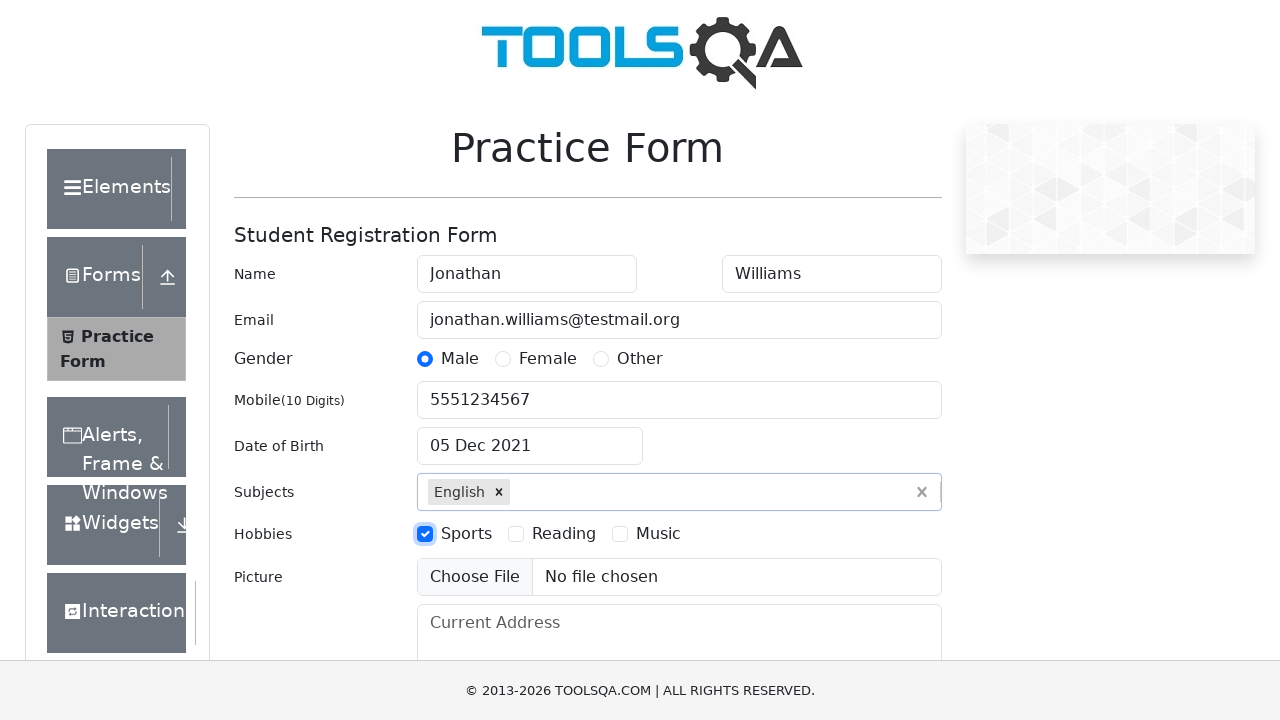

Selected Reading hobby at (564, 534) on xpath=//label[contains(text(),'Reading')]
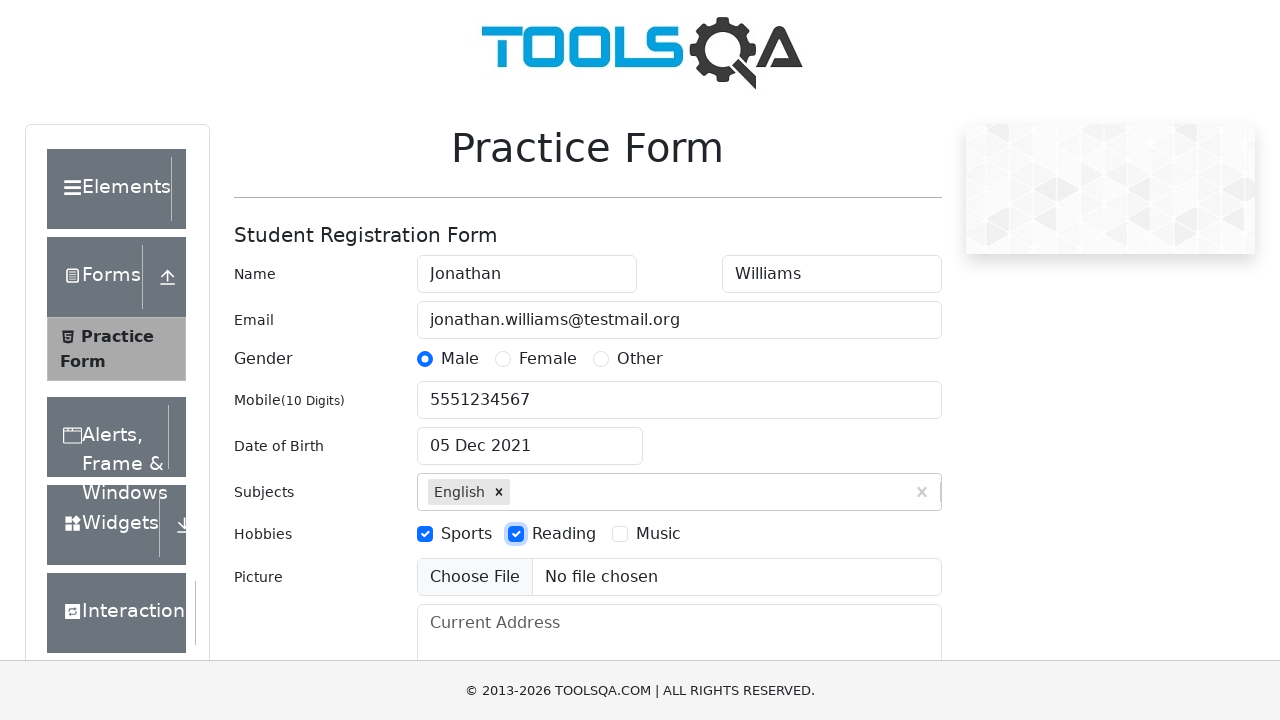

Selected Music hobby at (658, 534) on xpath=//label[contains(text(),'Music')]
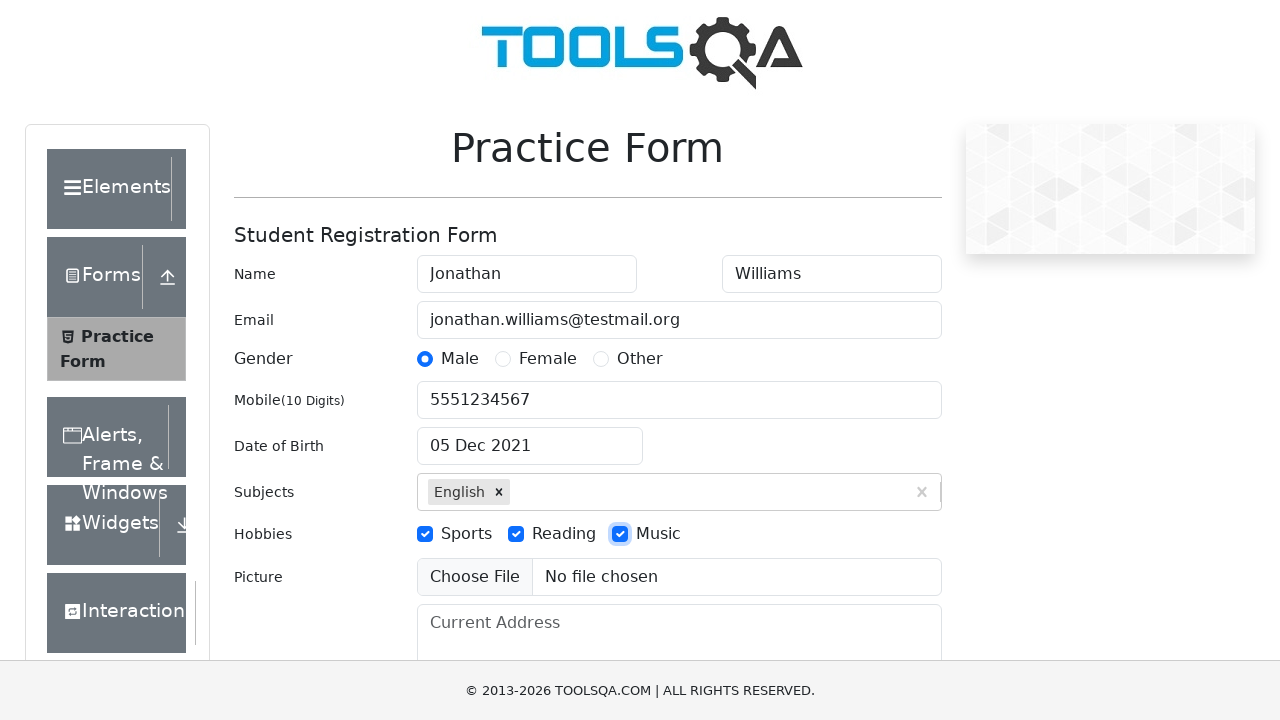

Uploaded test file 'testfile.txt'
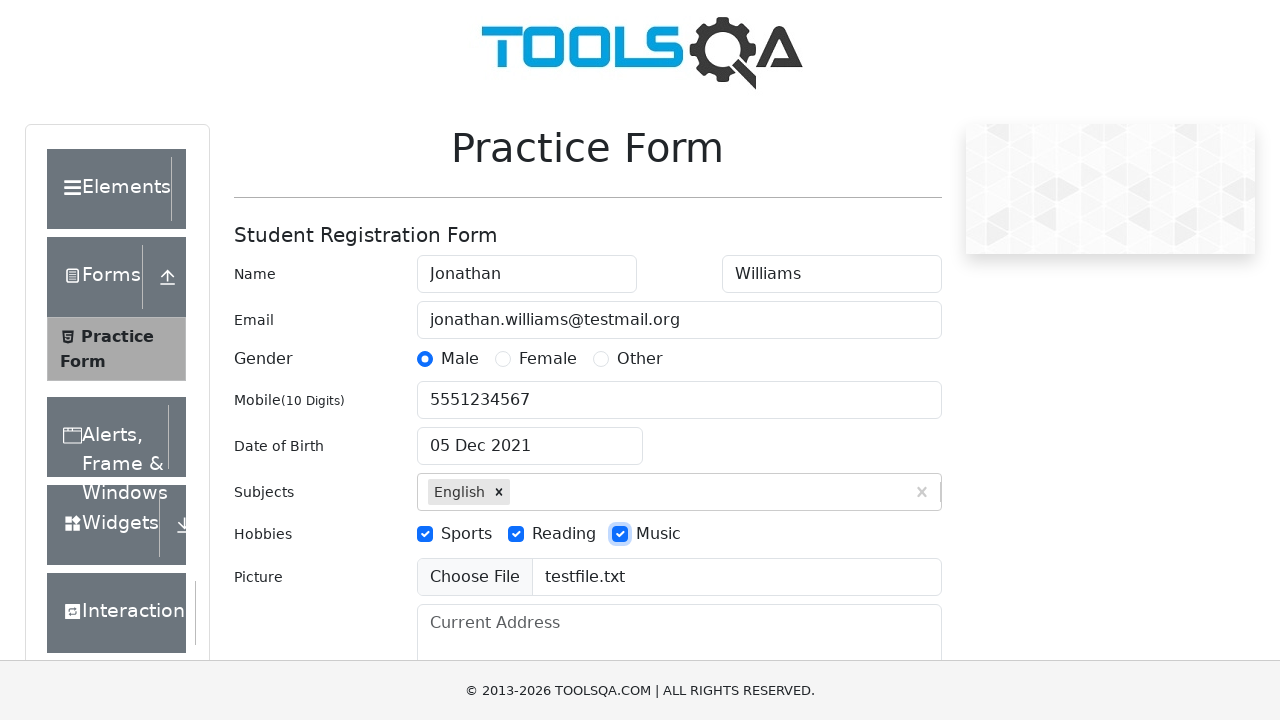

Filled current address field with '123 Test Street, New York' on #currentAddress
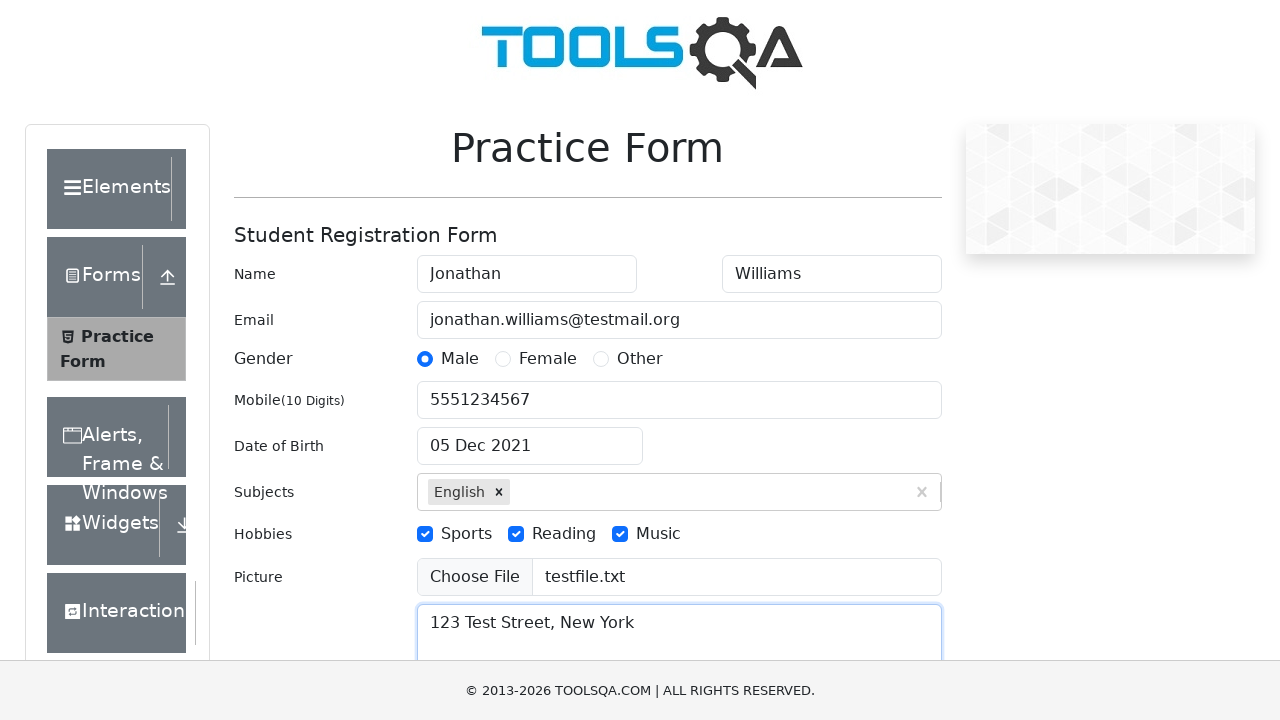

Filled state input field with 'NCR' on #react-select-3-input
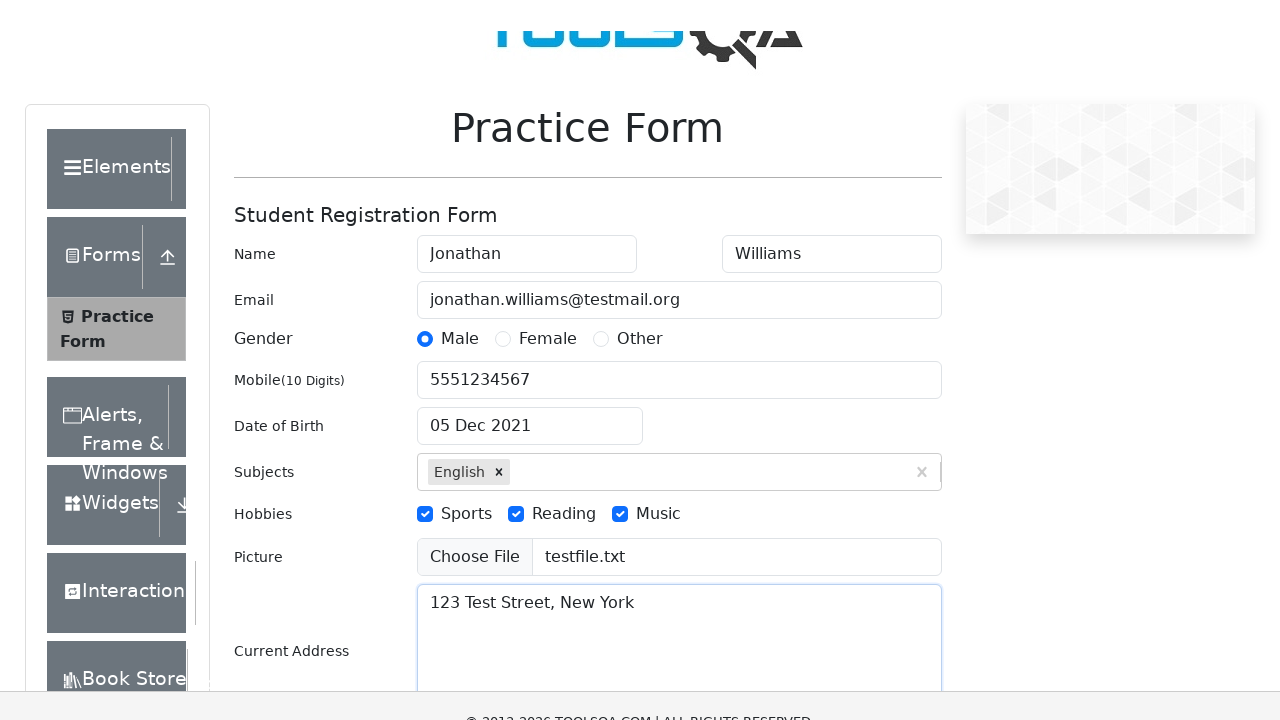

Pressed Enter to confirm state selection (NCR) on #react-select-3-input
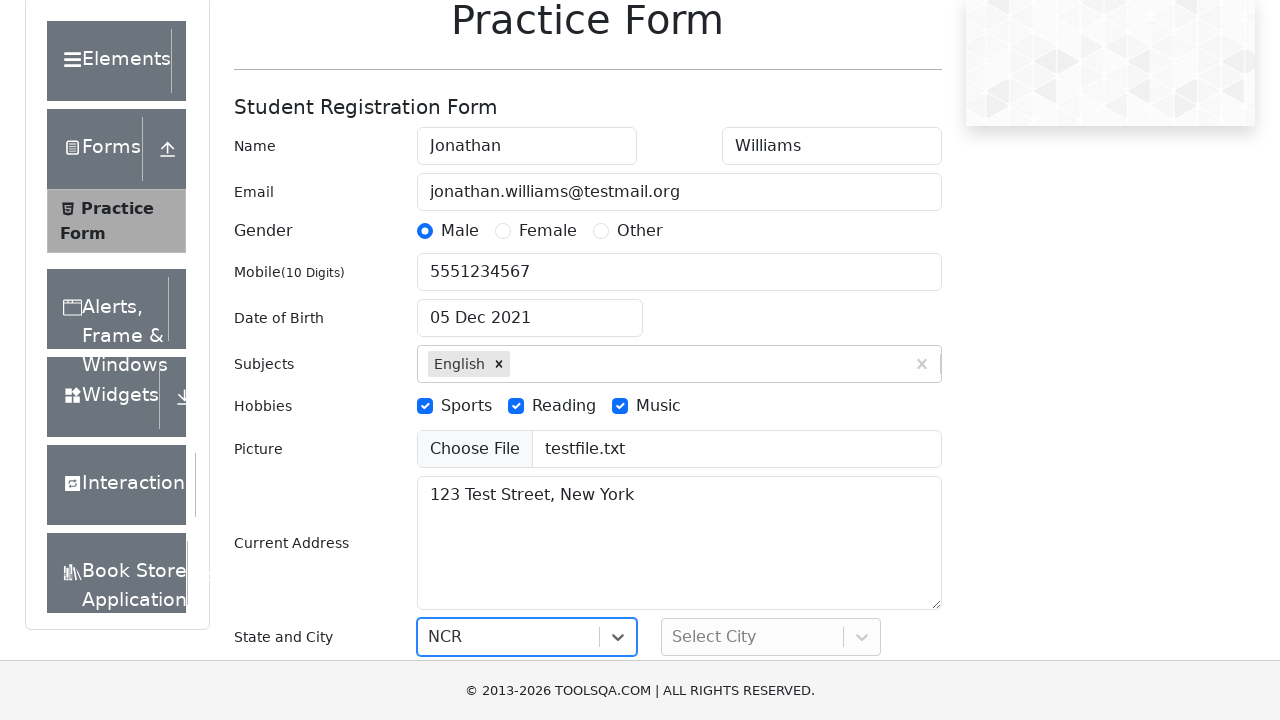

Filled city input field with 'Delhi' on #react-select-4-input
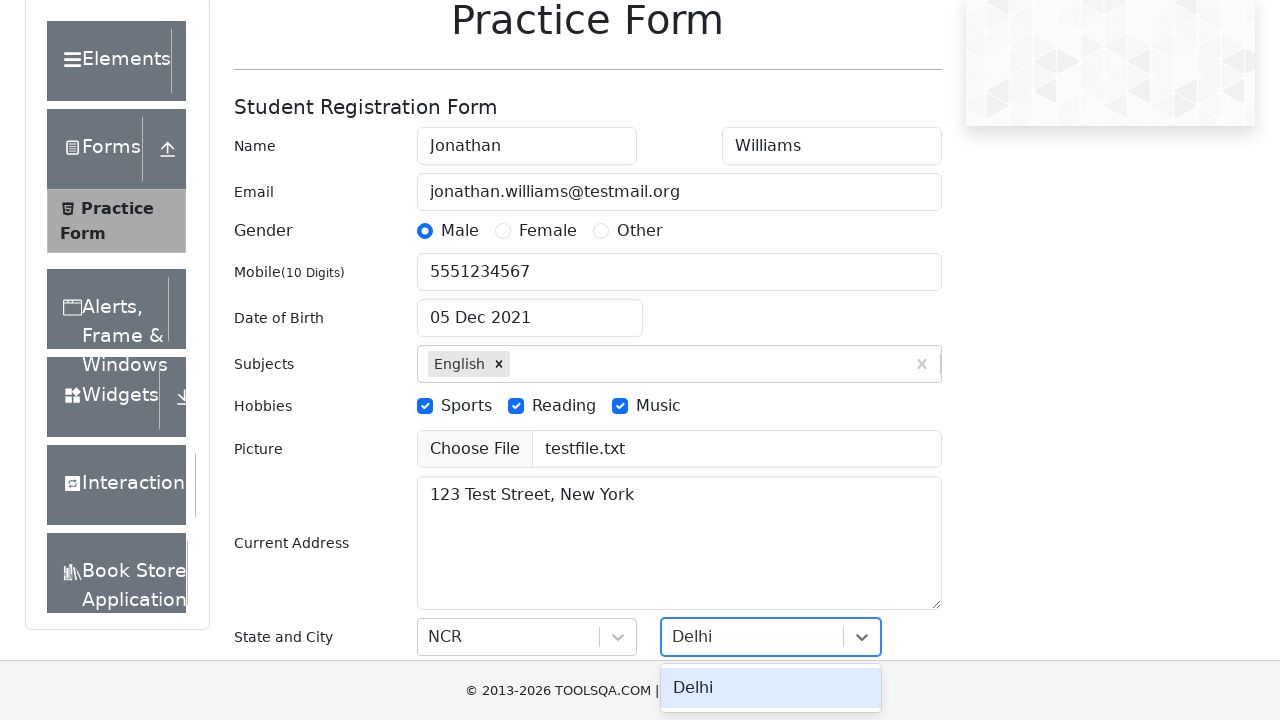

Pressed Enter to confirm city selection (Delhi) on #react-select-4-input
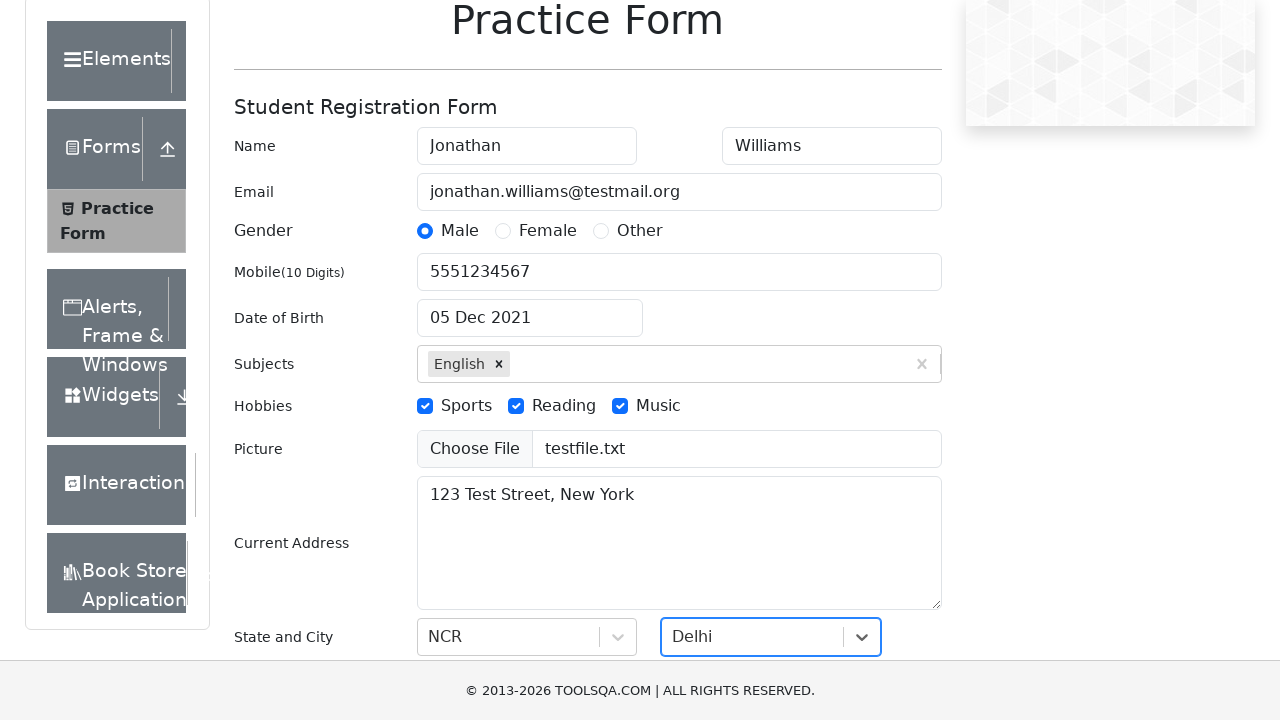

Clicked submit button to submit the practice form at (885, 499) on #submit
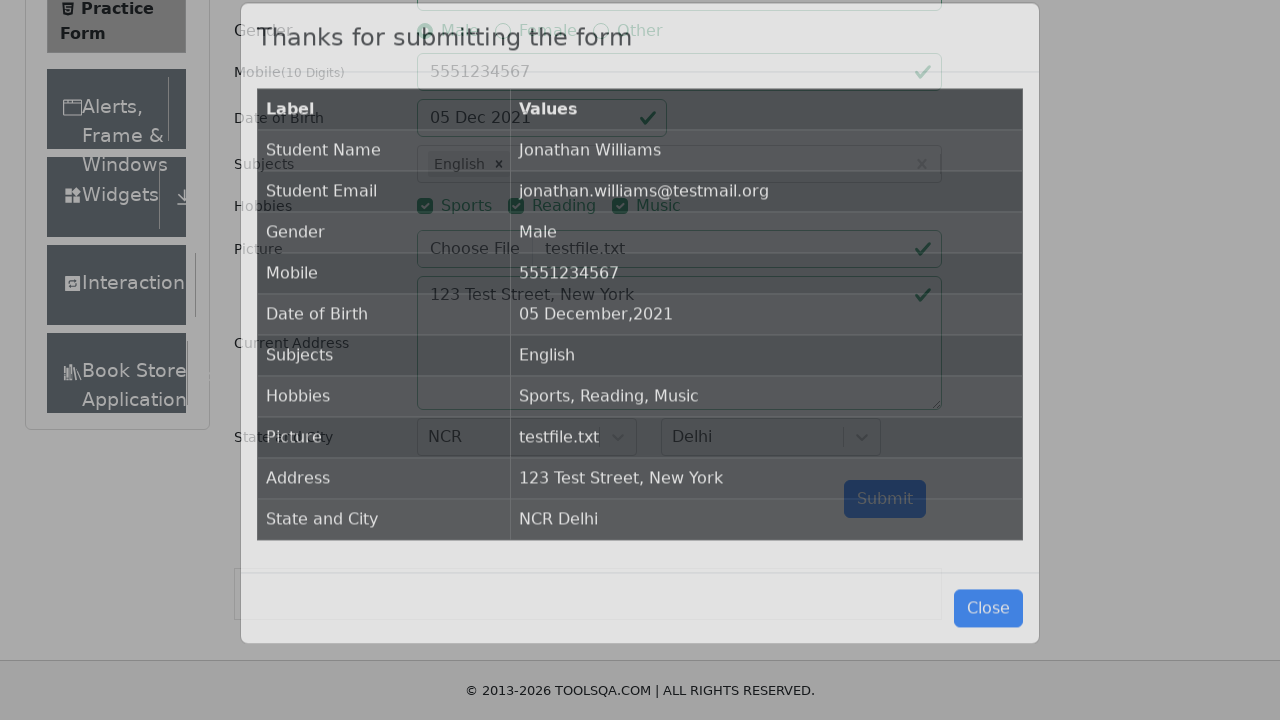

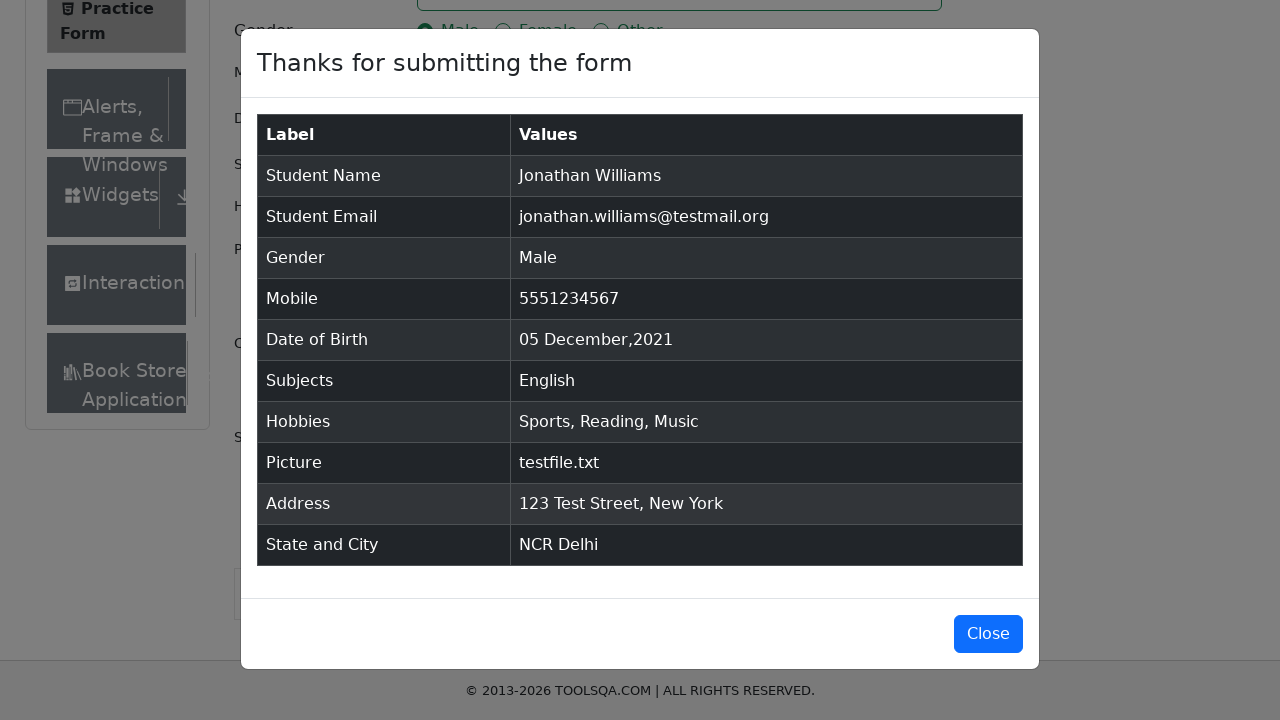